Tests tab navigation and pagination functionality on the Argentine Supreme Court corruption cases page by clicking on the second tab, verifying content loads, expanding case details, and navigating through multiple pages.

Starting URL: https://www.csjn.gov.ar/tribunales-federales-nacionales/causas-de-corrupcion.html

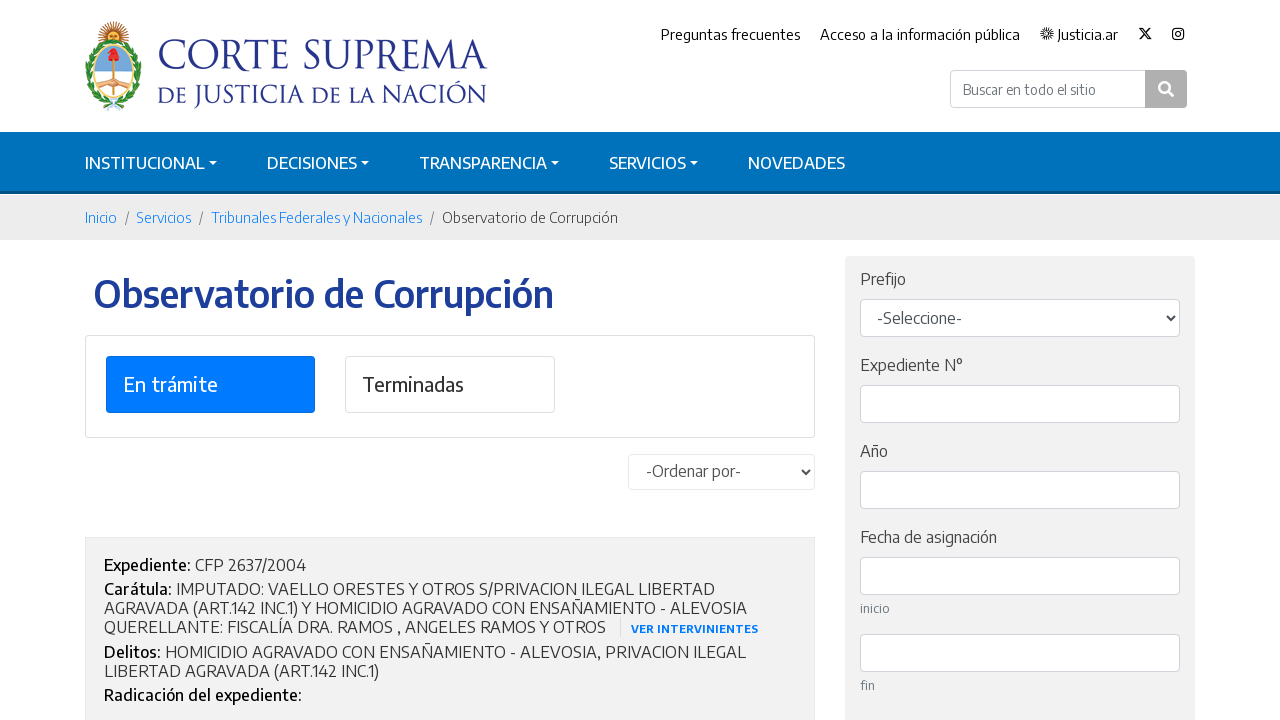

Clicked on tab 2 (Causas Terminadas) at (450, 385) on #btn-solapa-2
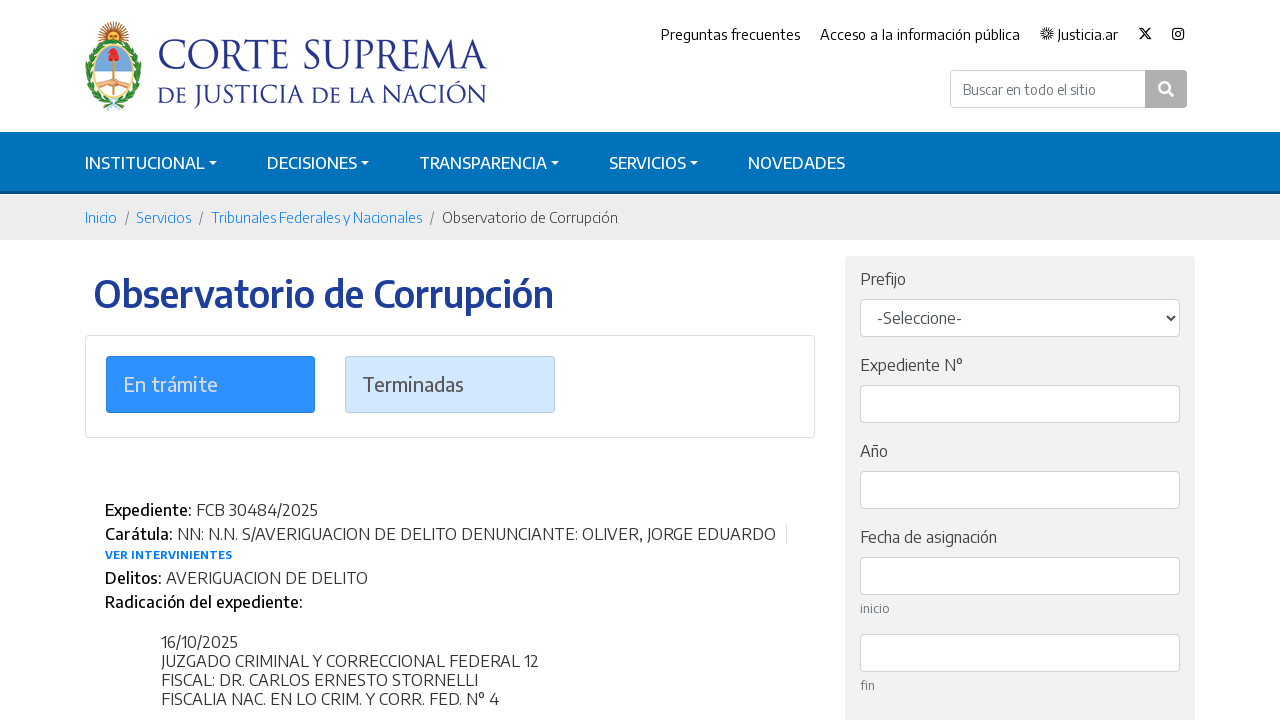

Tab 2 content became visible
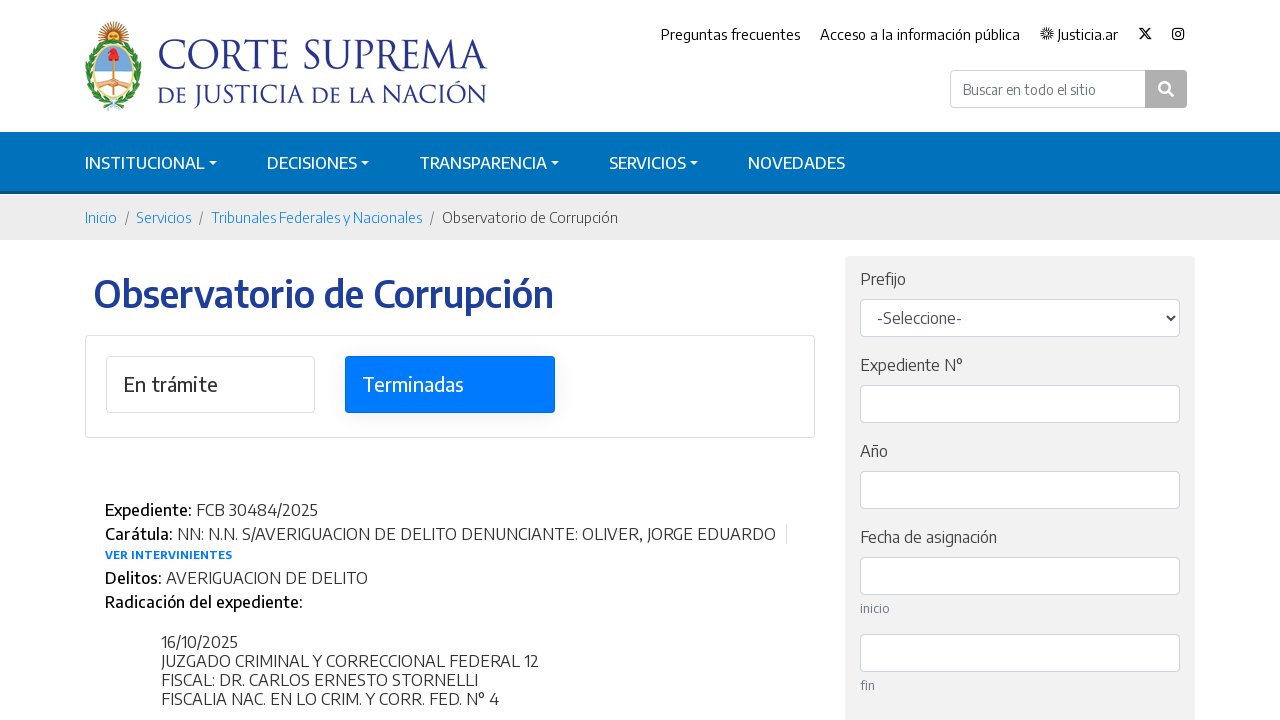

Waited 2 seconds for tab 2 to fully load
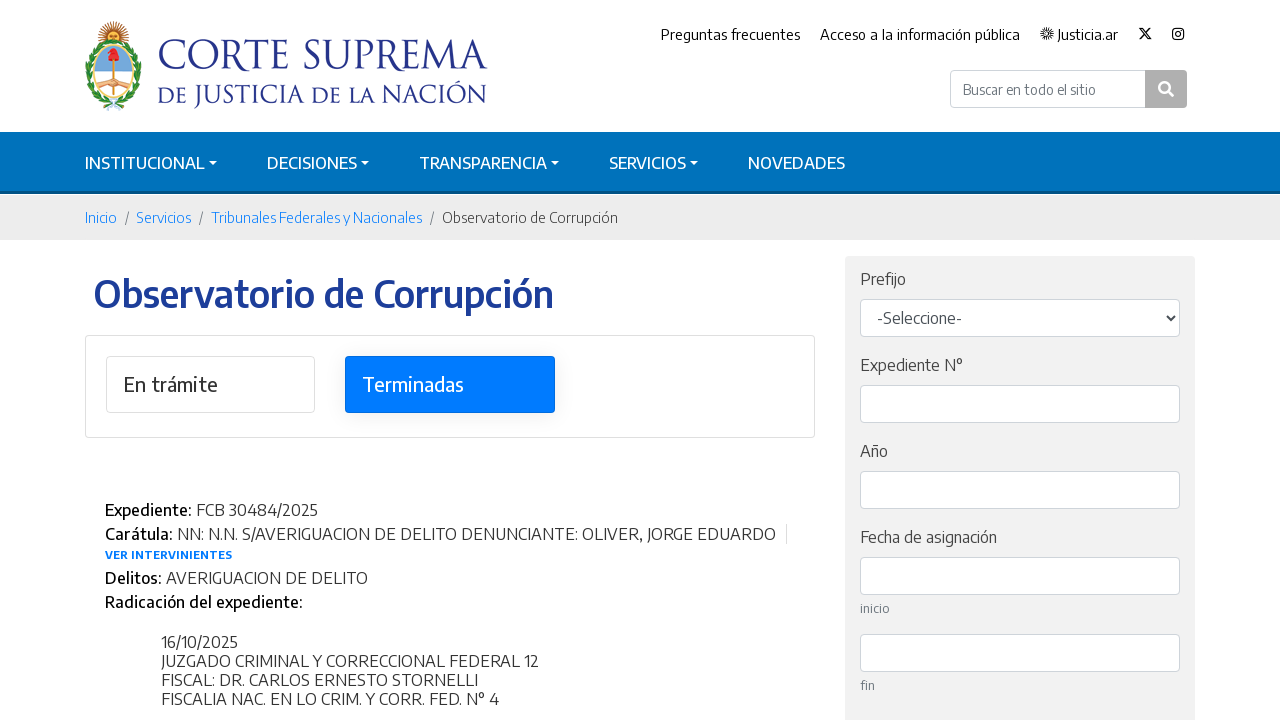

Results loaded in tab 2
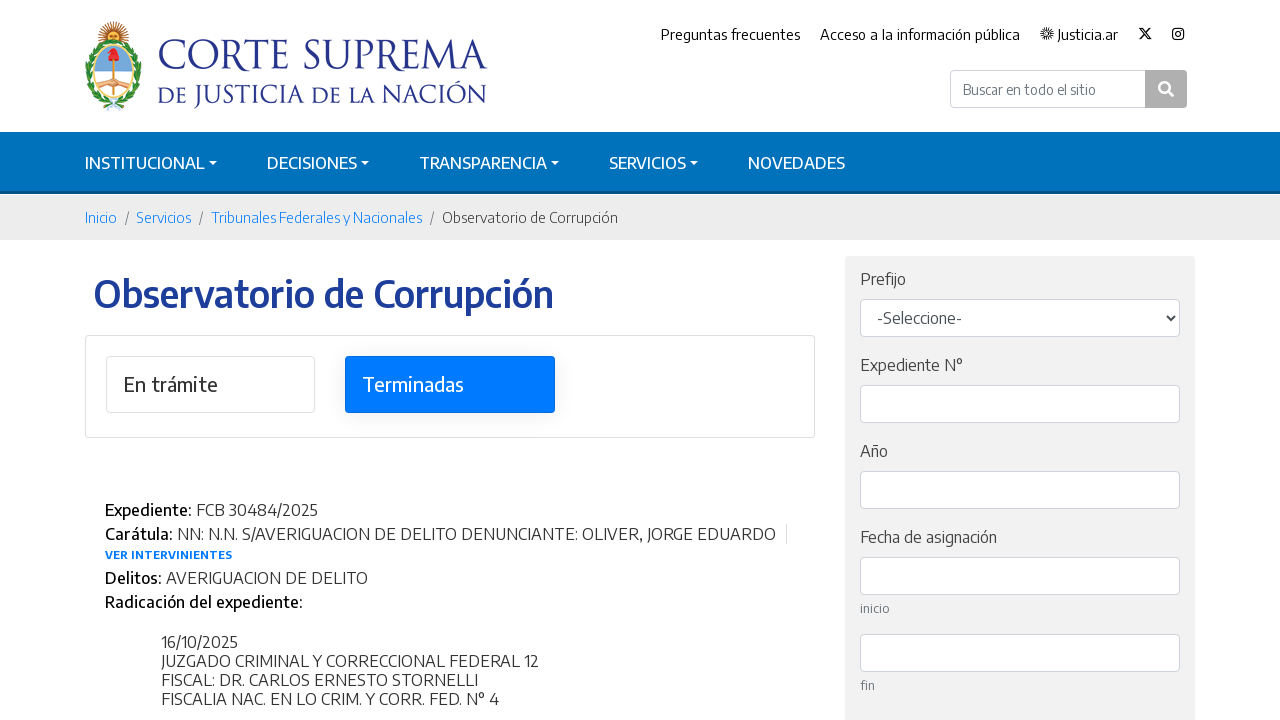

Found 0 'ver más' buttons
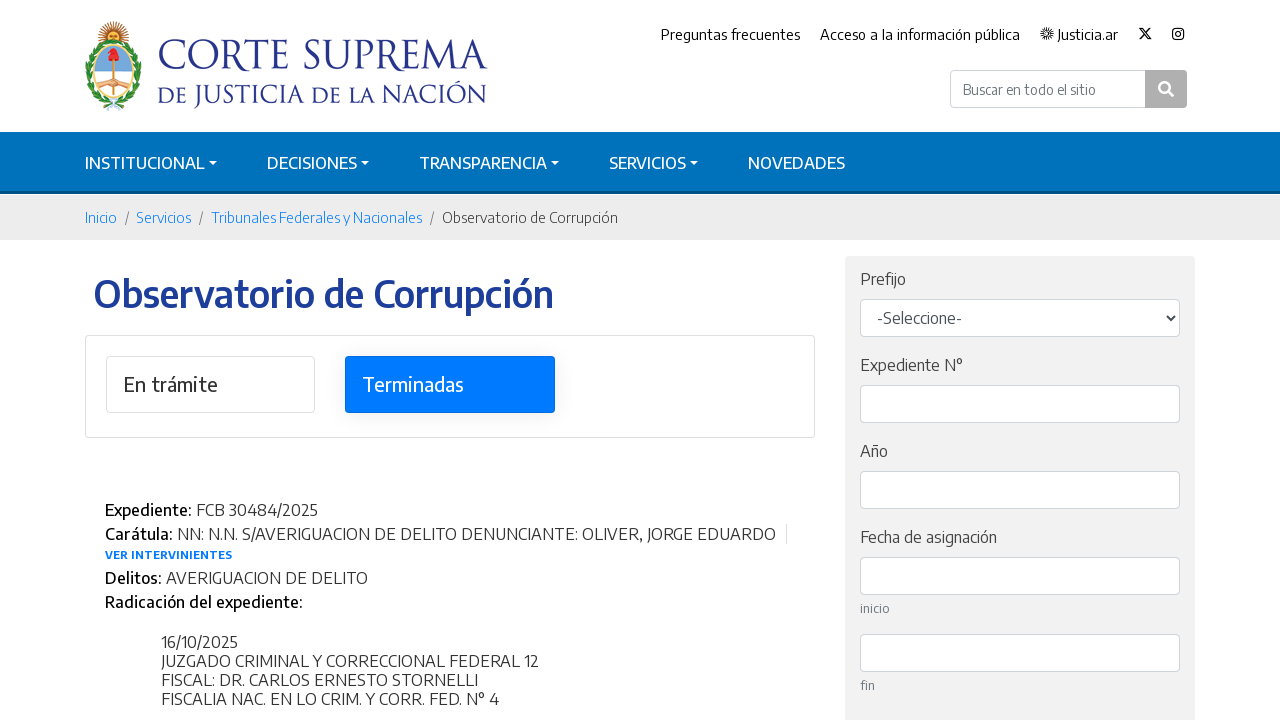

Verified results are displayed in tab 2
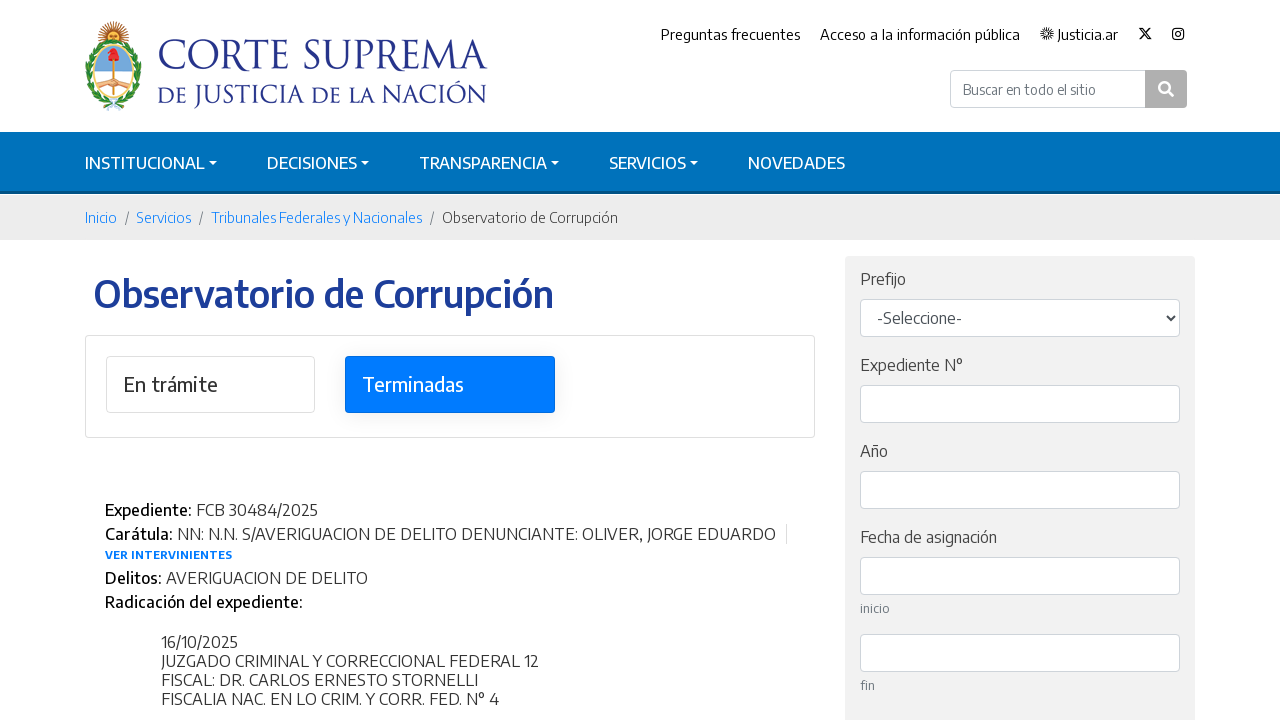

Located next page button in pagination
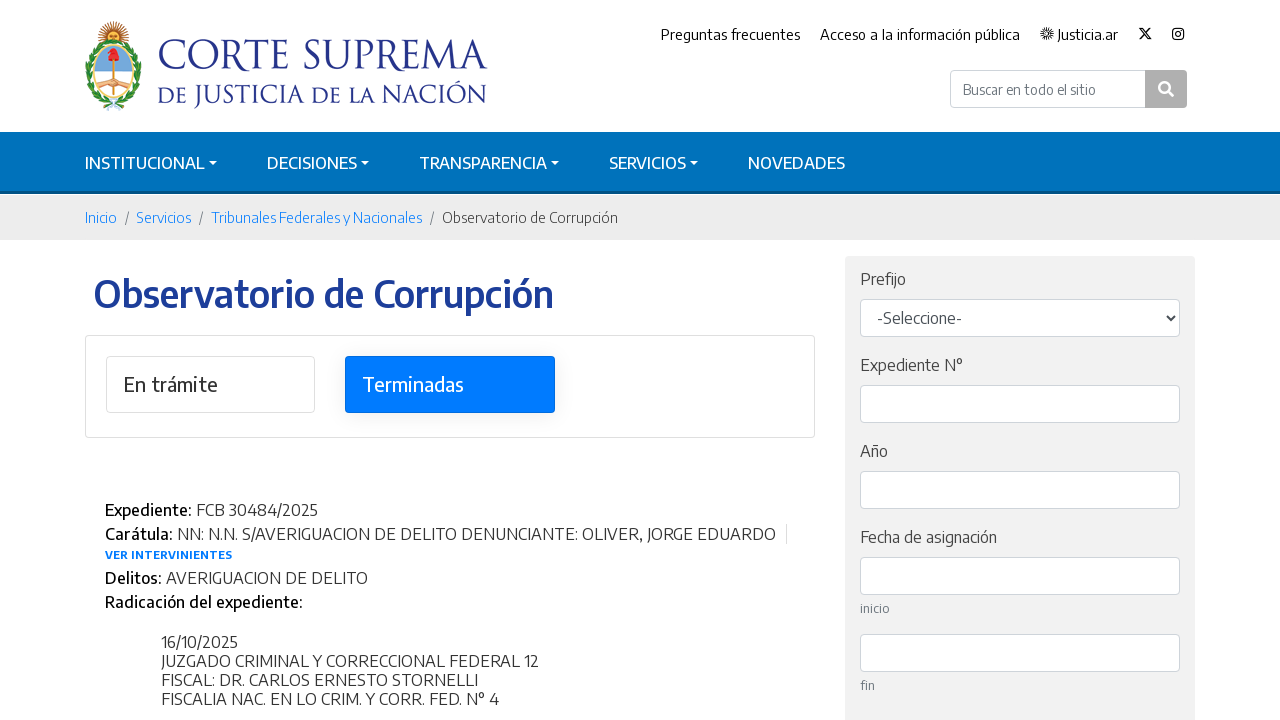

Current page number is 1
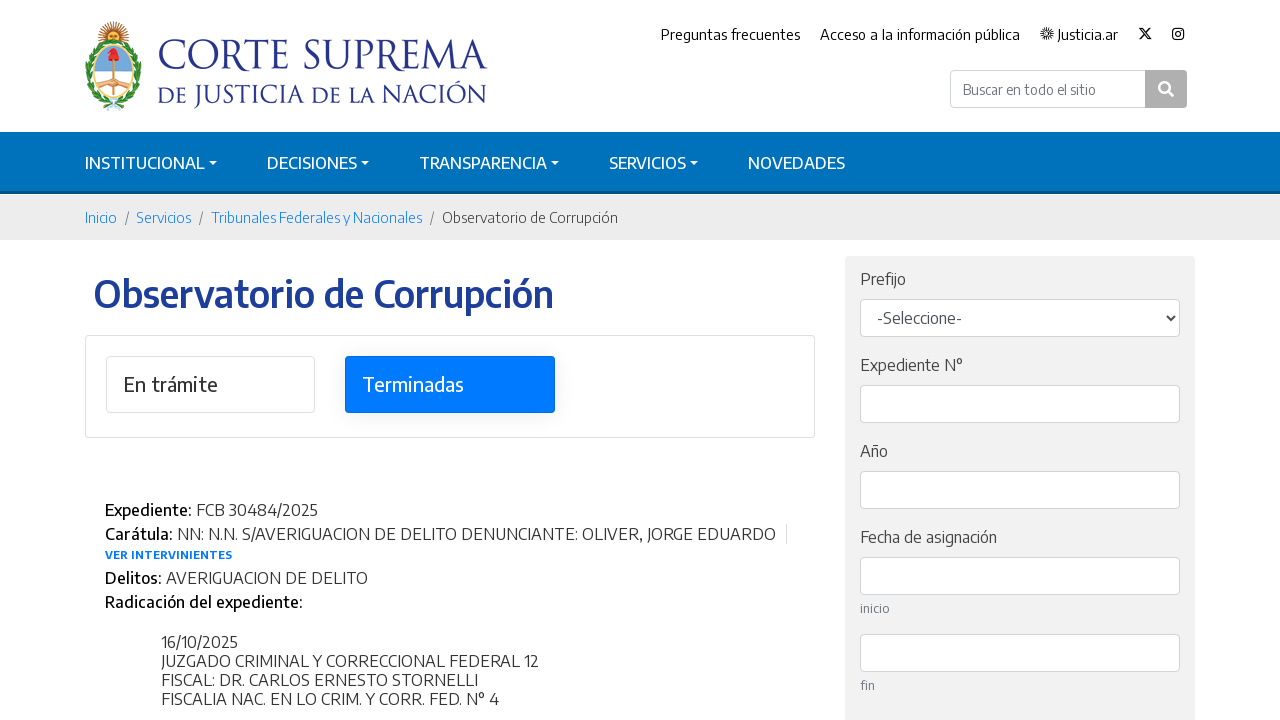

Clicked next page button
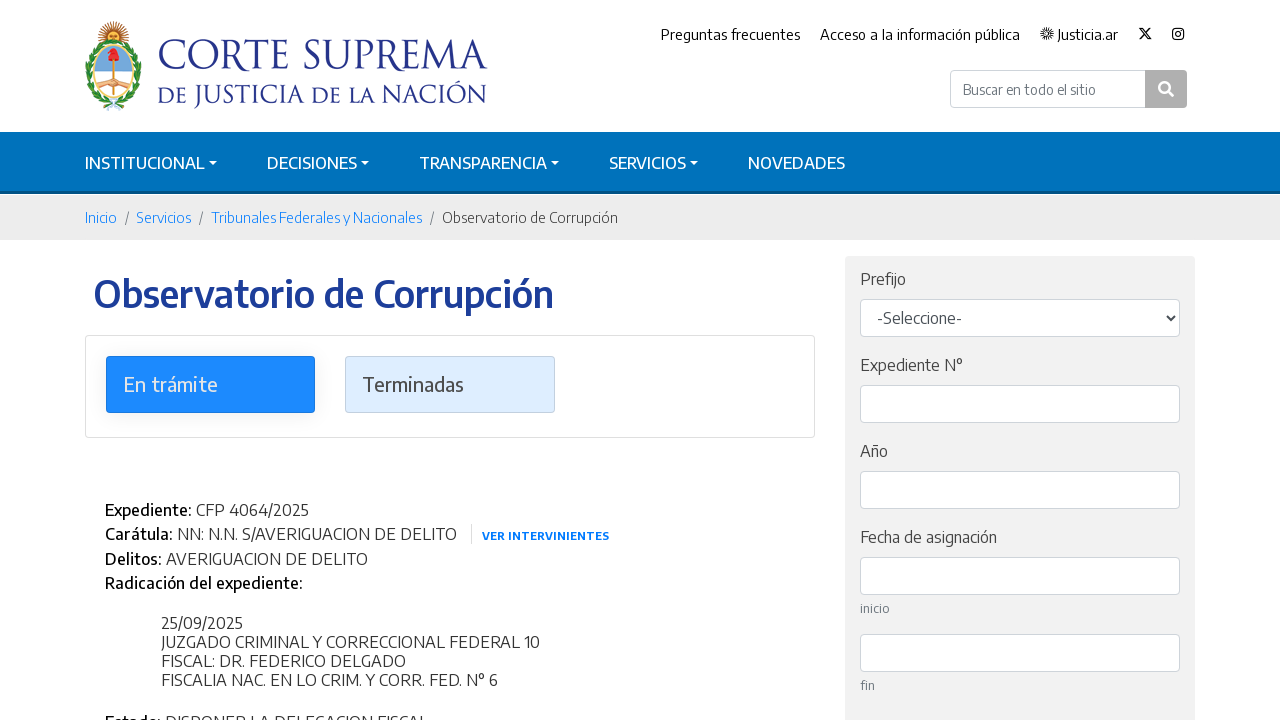

Page number changed, indicating navigation to next page
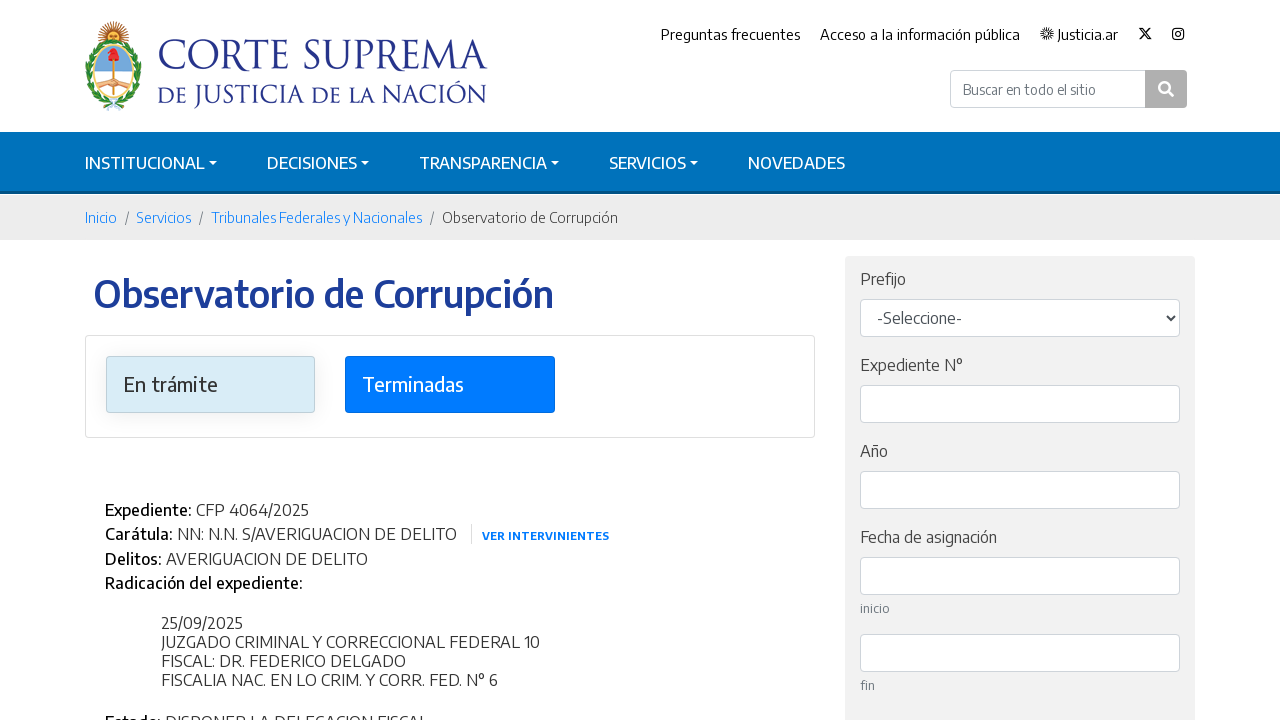

Waited for new page content to fully load
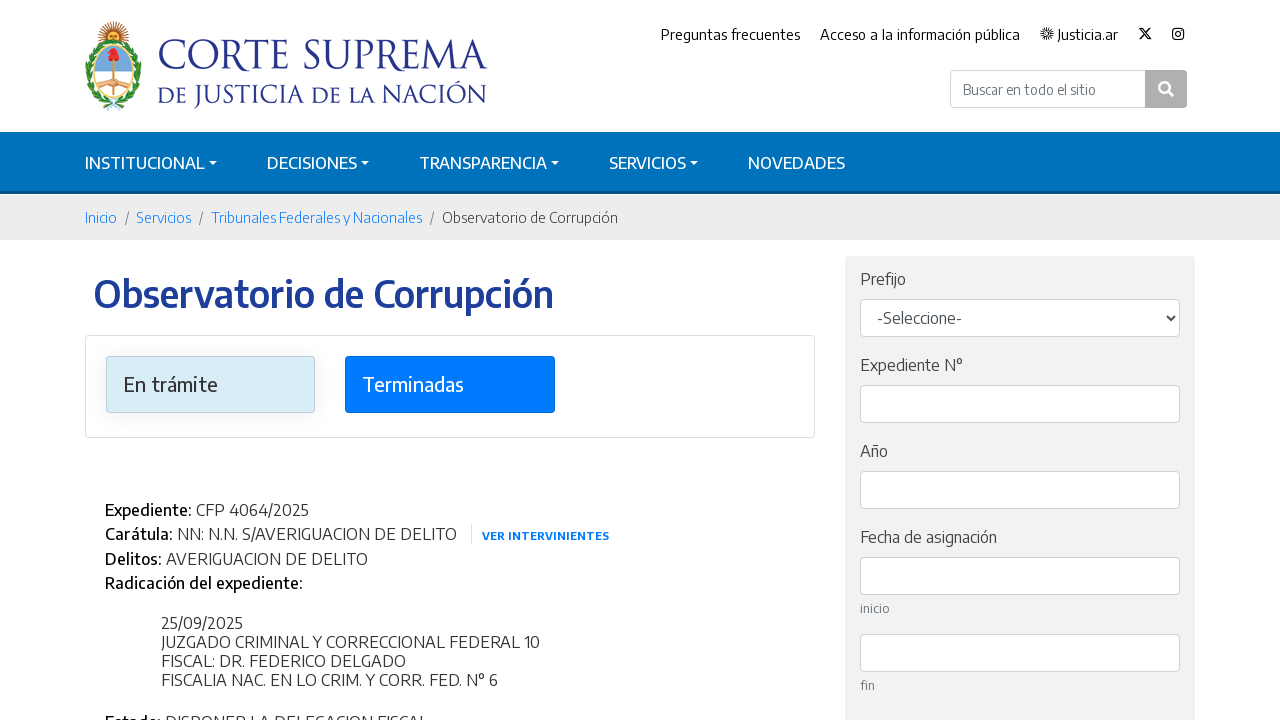

New page results loaded and verified
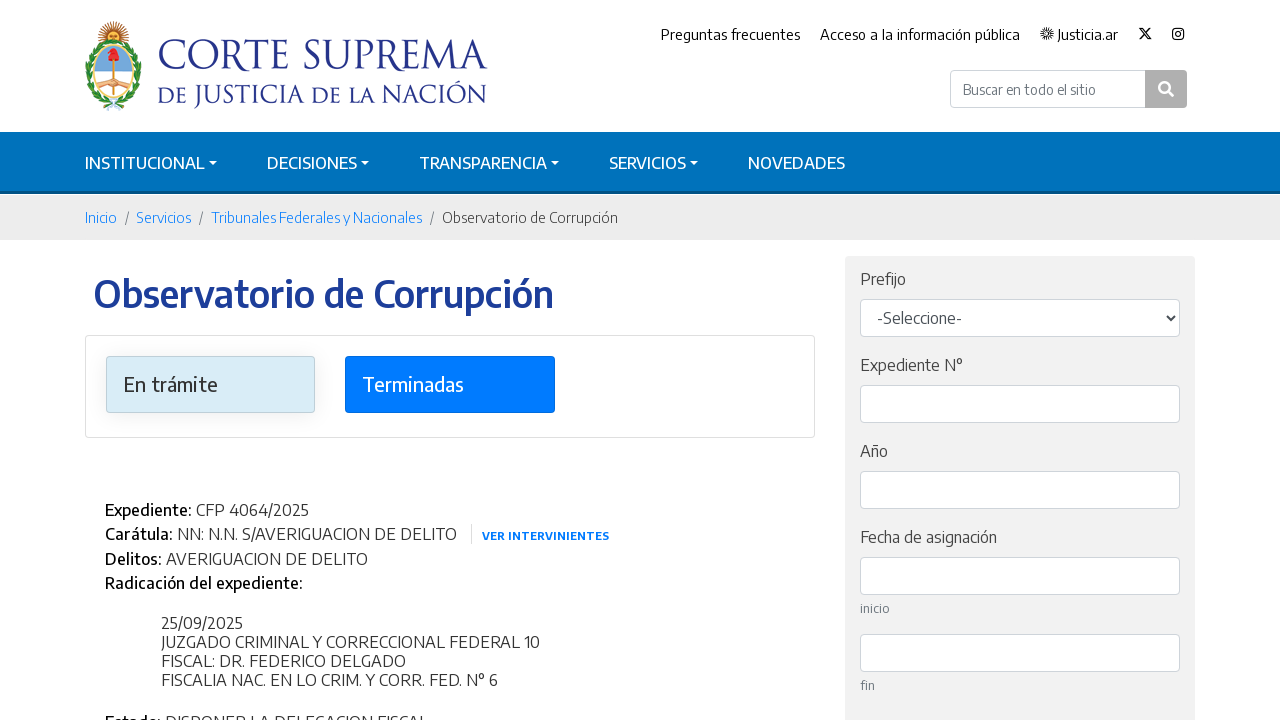

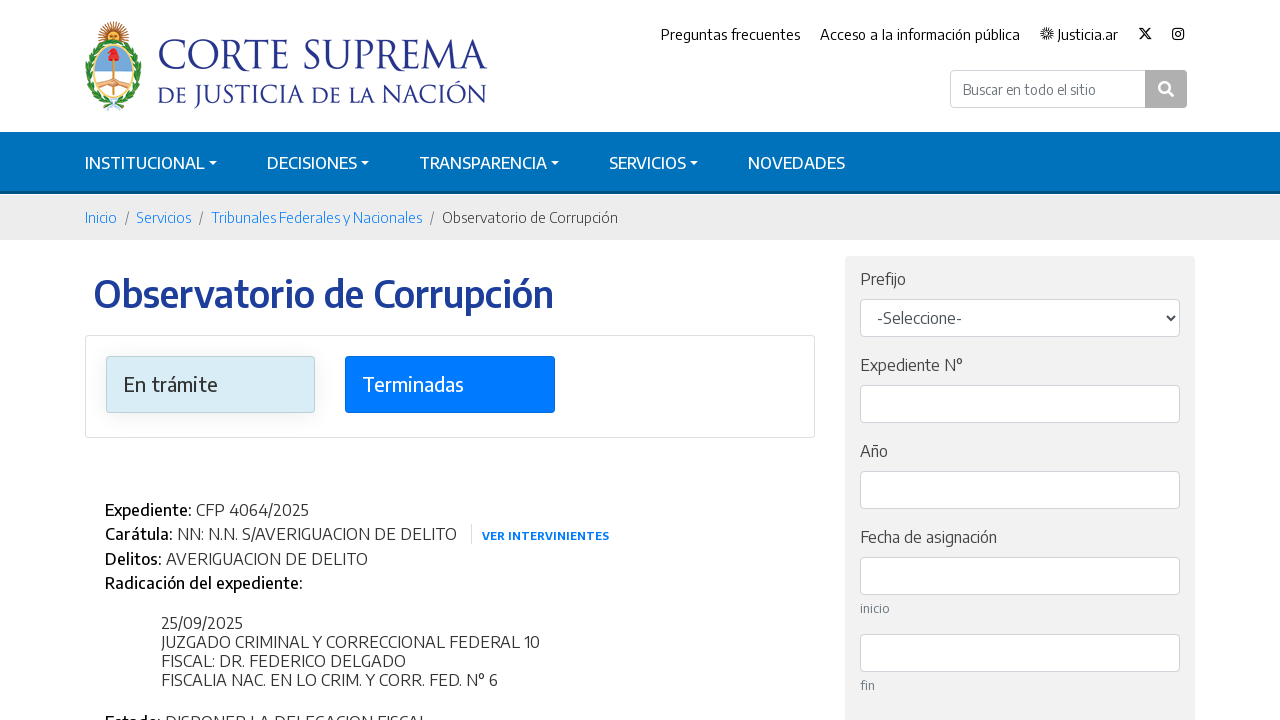